Tests executing a JavaScript function (calculateTotal) that calculates and displays the sum of price elements on the page

Starting URL: https://testerautomatyczny2023.github.io/CookieTesting/nobutton.html

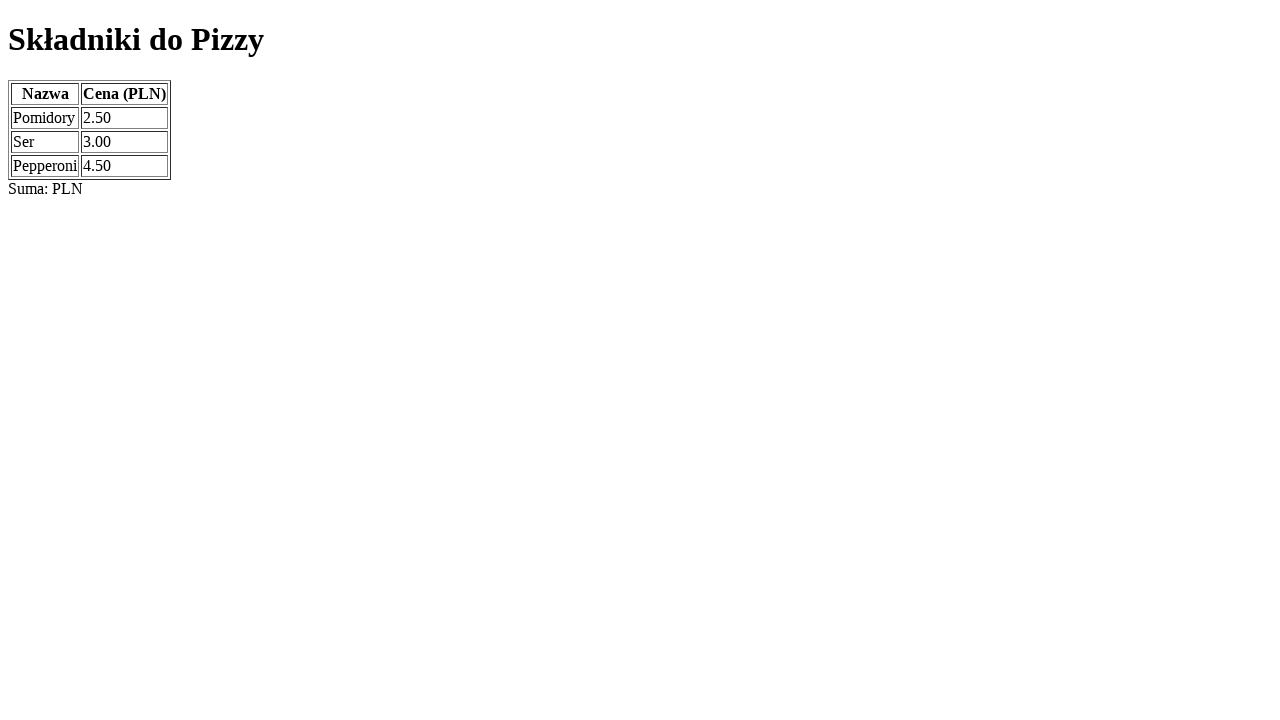

Retrieved initial text content from totalAmount element
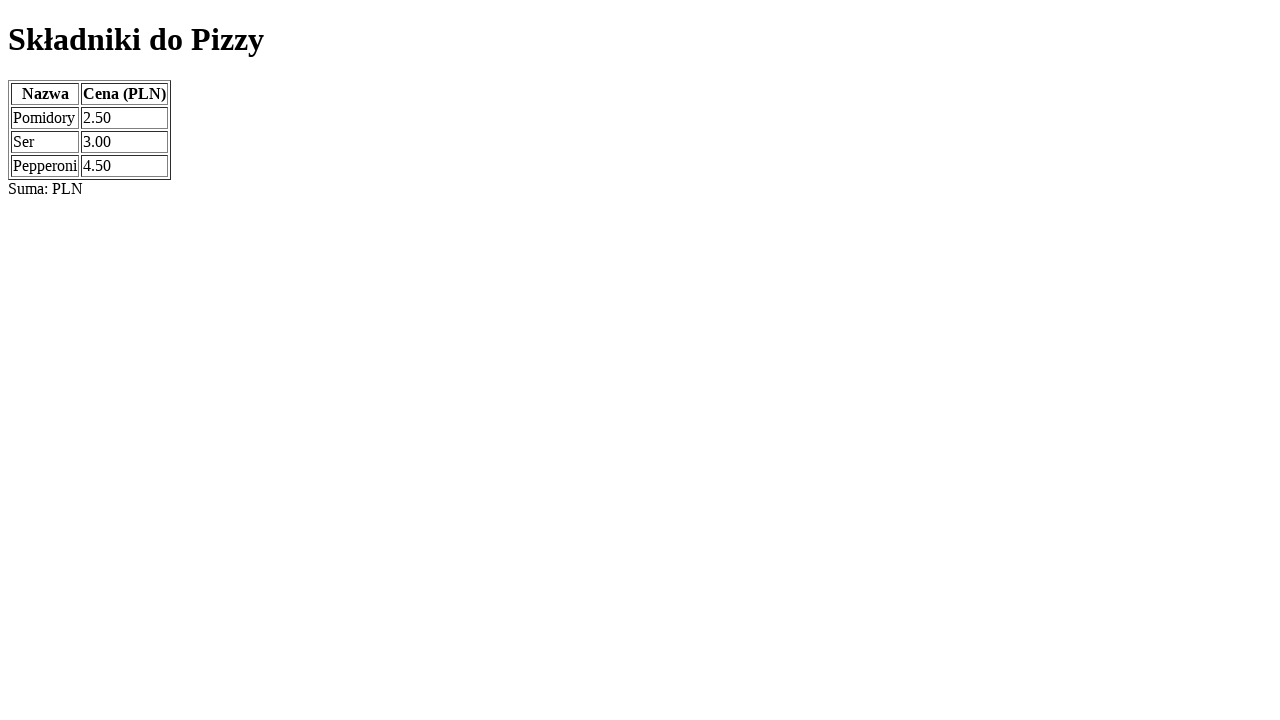

Executed calculateTotal() JavaScript function
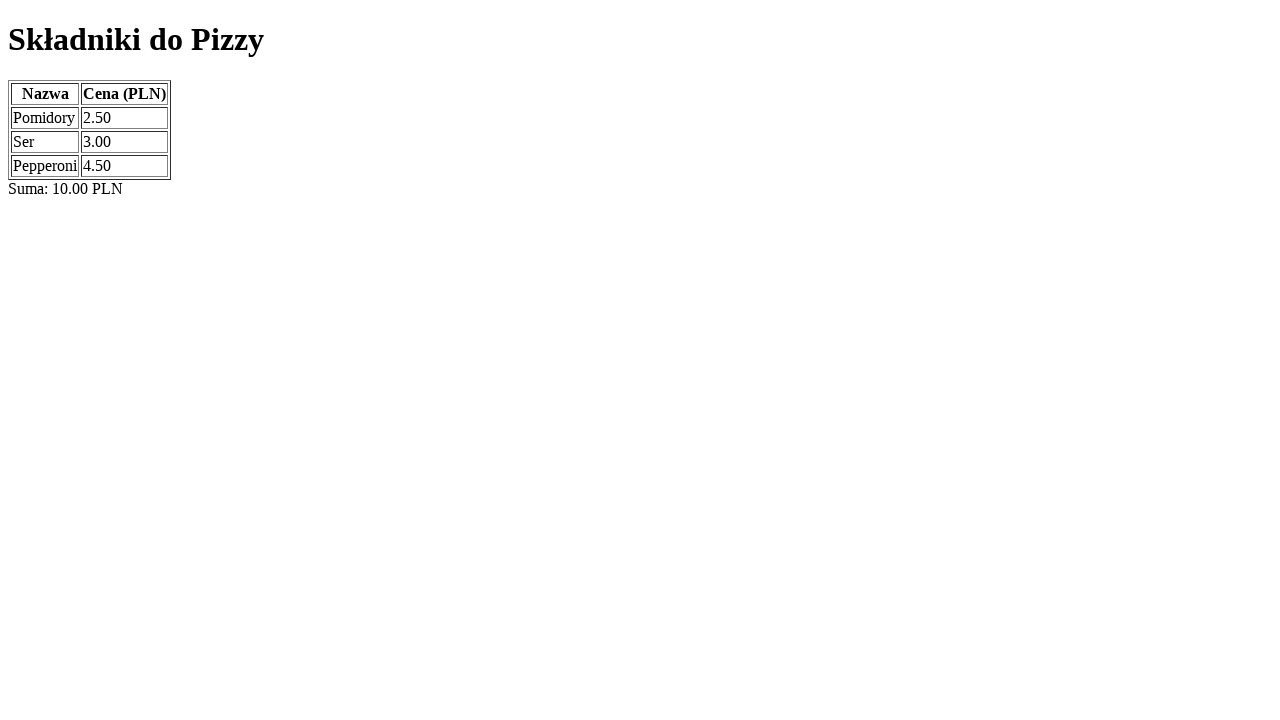

Waited 2000ms for calculation to complete
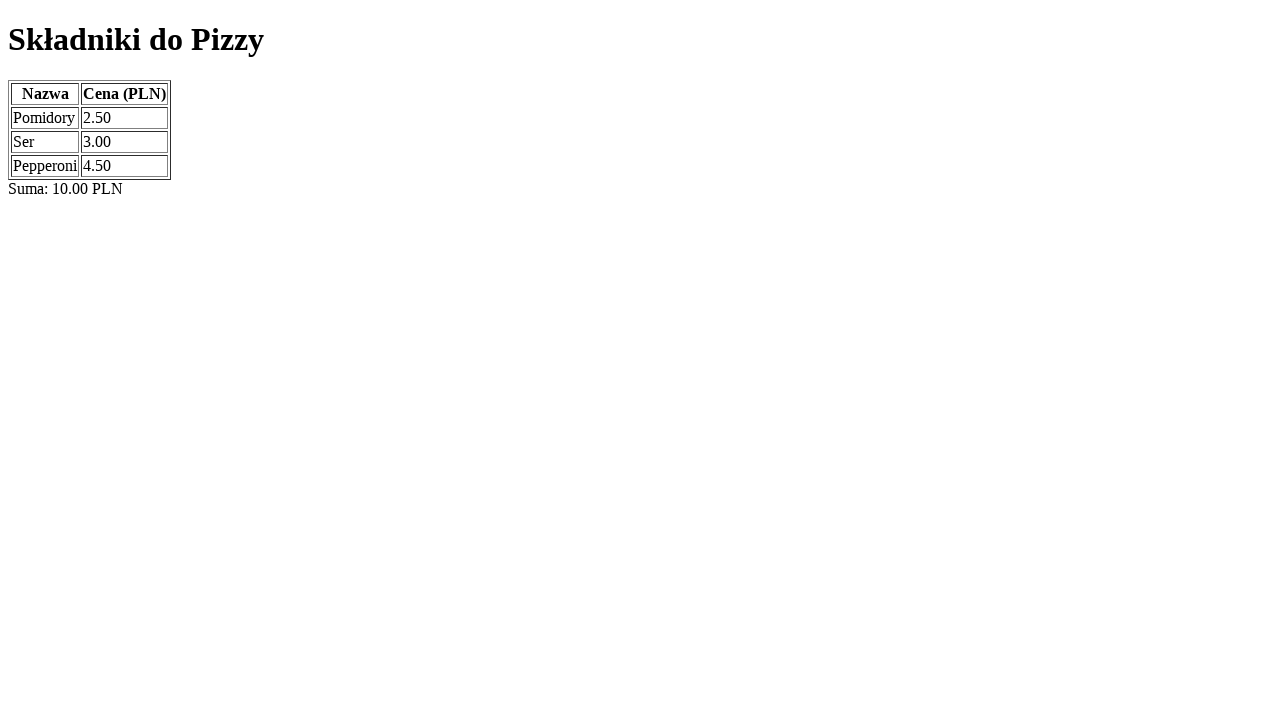

Verified totalAmount element is now populated with a value
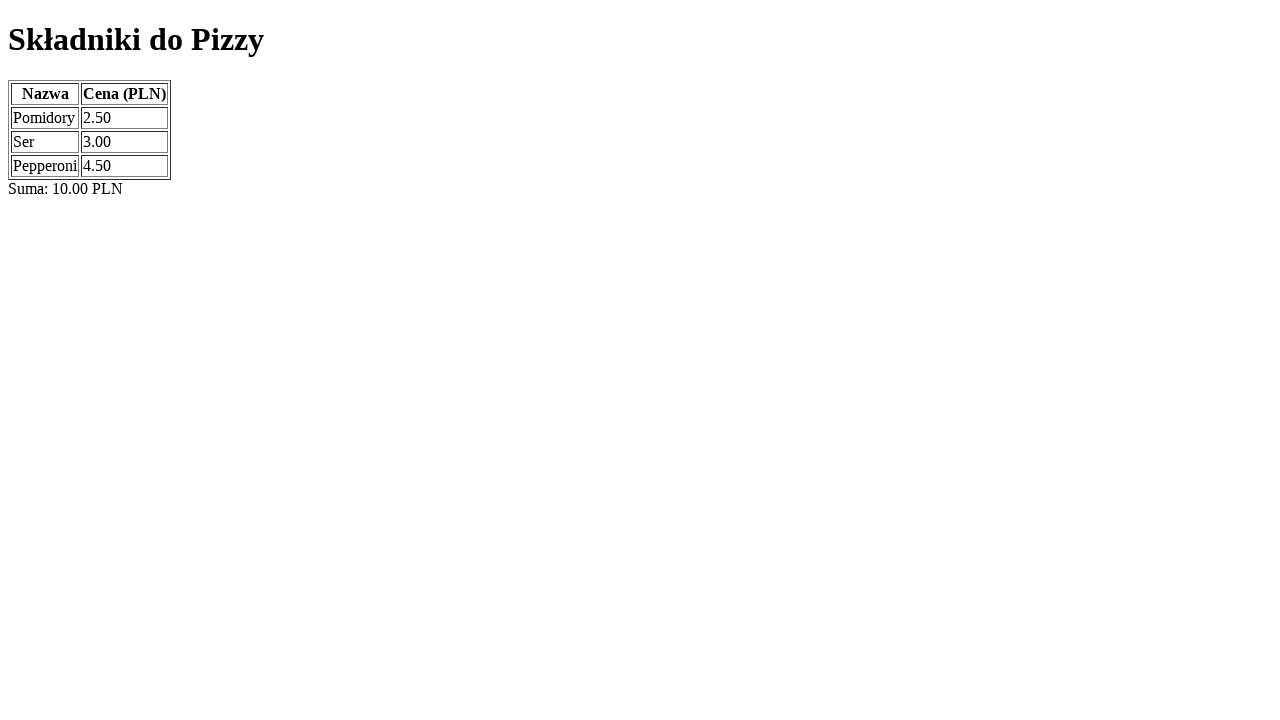

Confirmed price elements exist and are visible
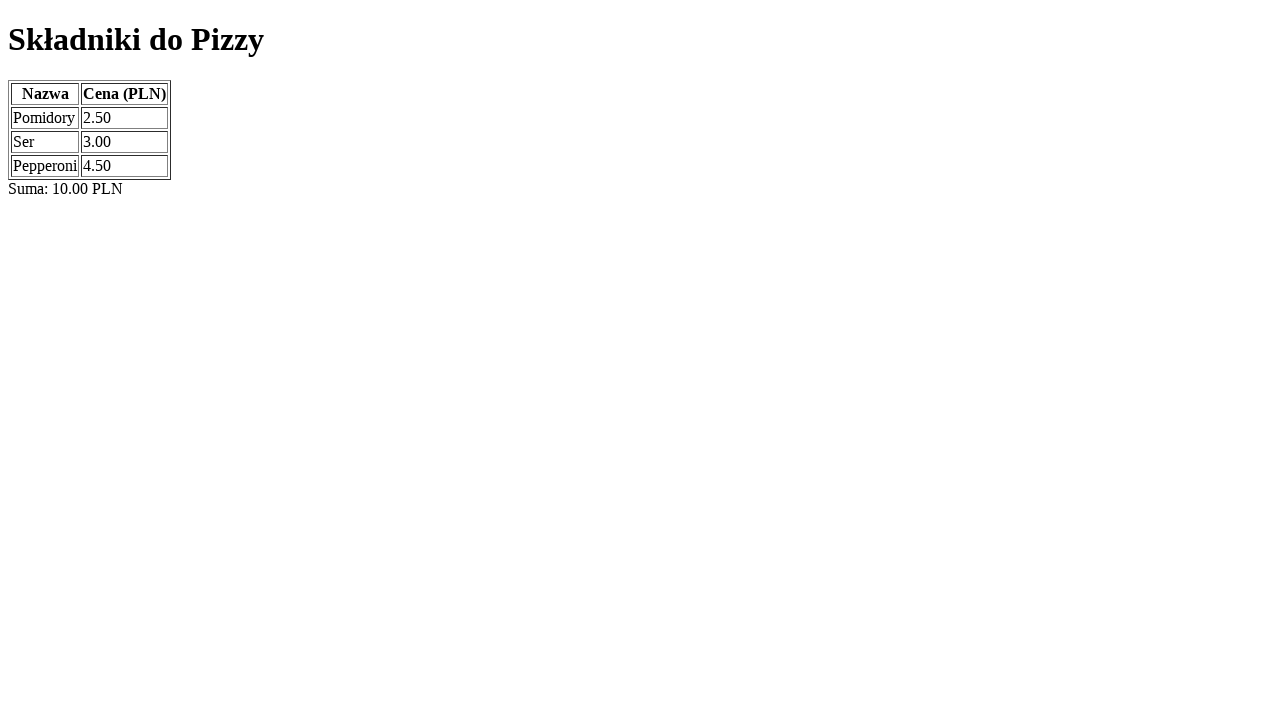

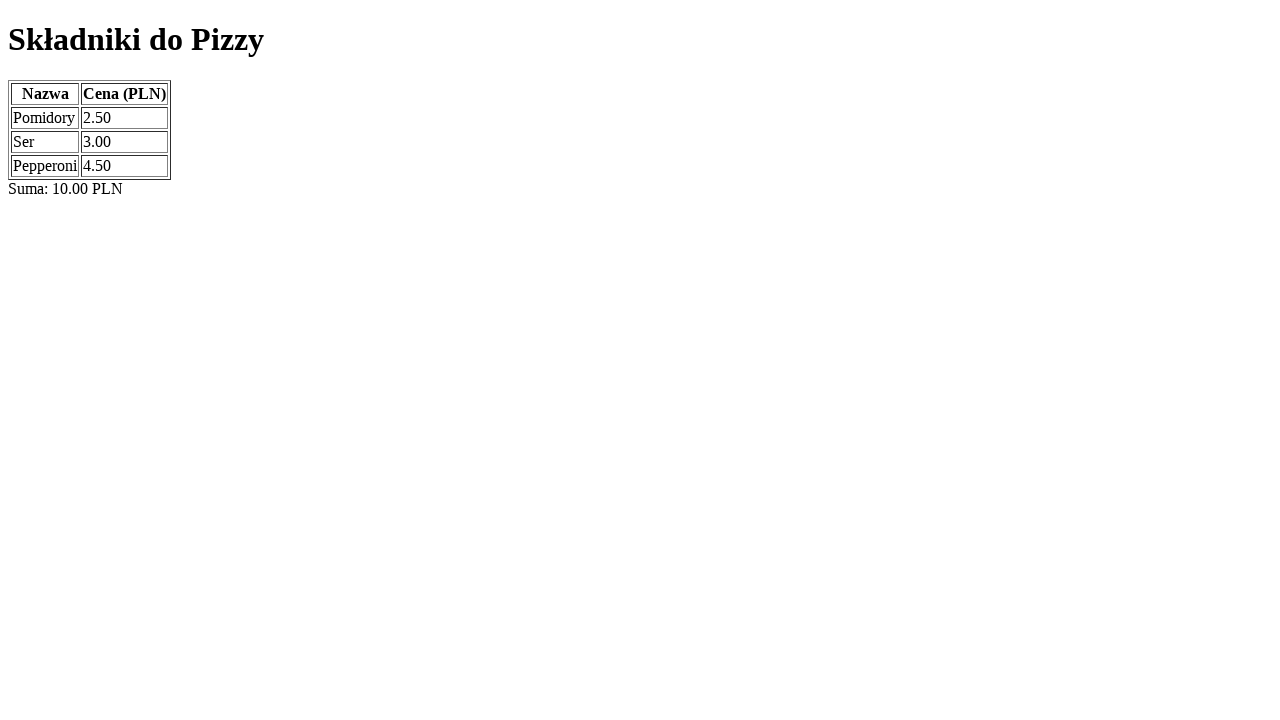